Tests the full name text box on demoqa.com by entering text, submitting the form, and verifying the result is displayed correctly

Starting URL: https://demoqa.com/text-box

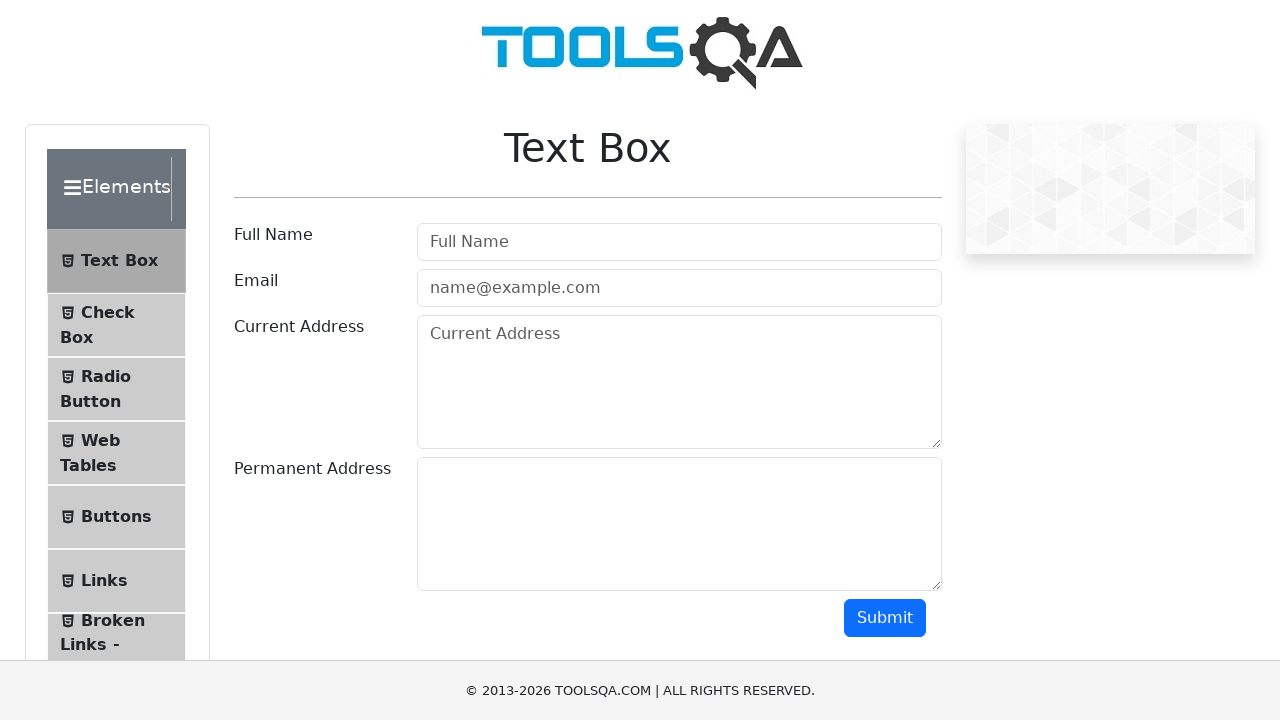

Filled Full Name text field with 'John Anderson' on #userName
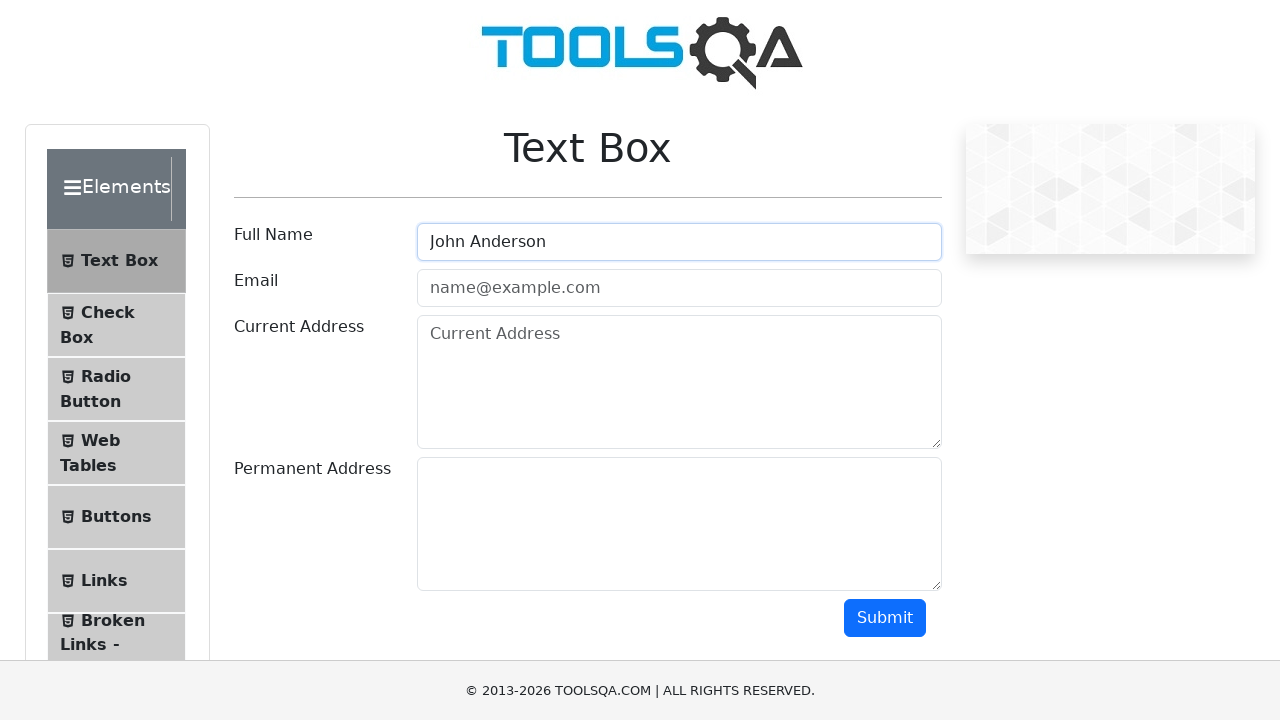

Clicked Submit button to submit the form at (885, 618) on #submit
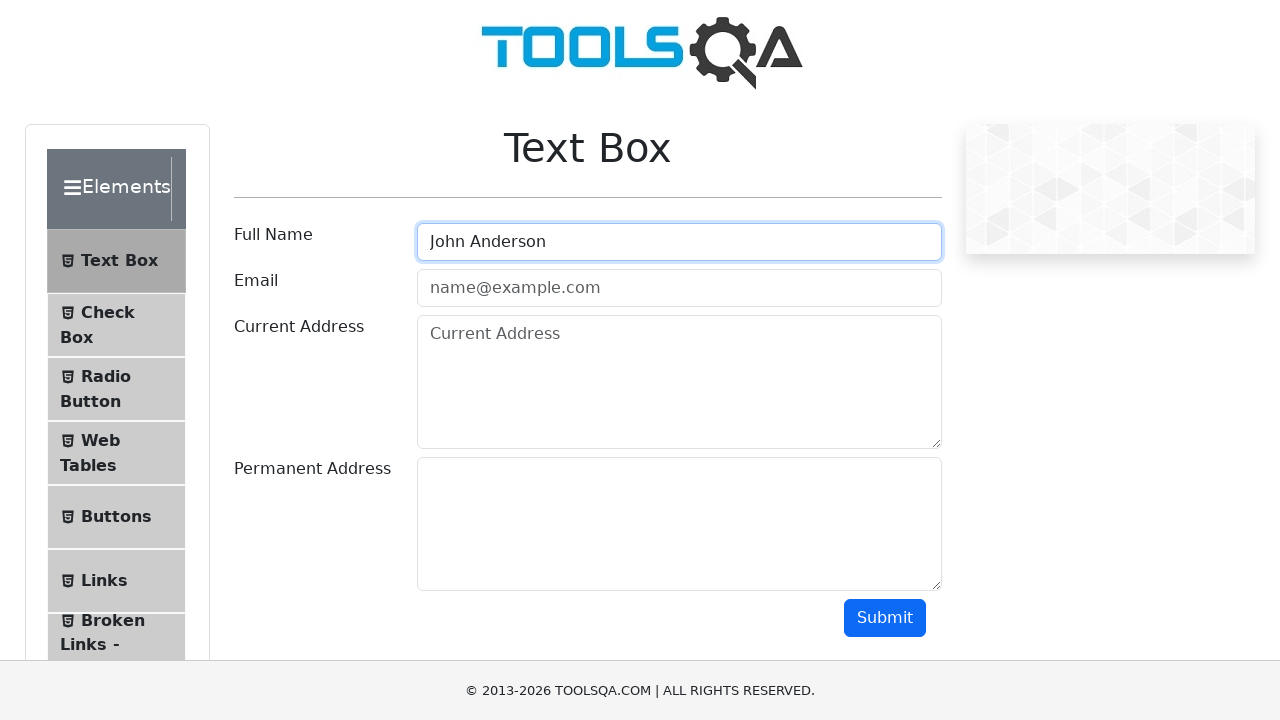

Output section loaded and is visible
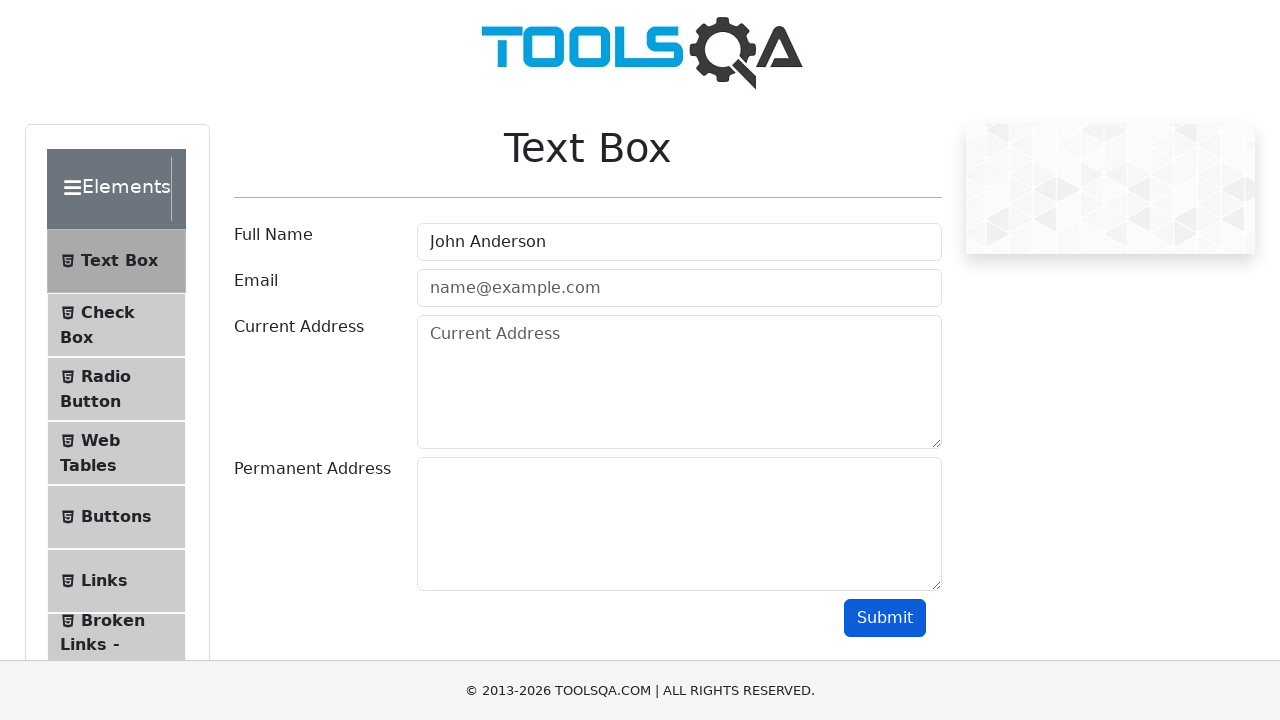

Located the name result element
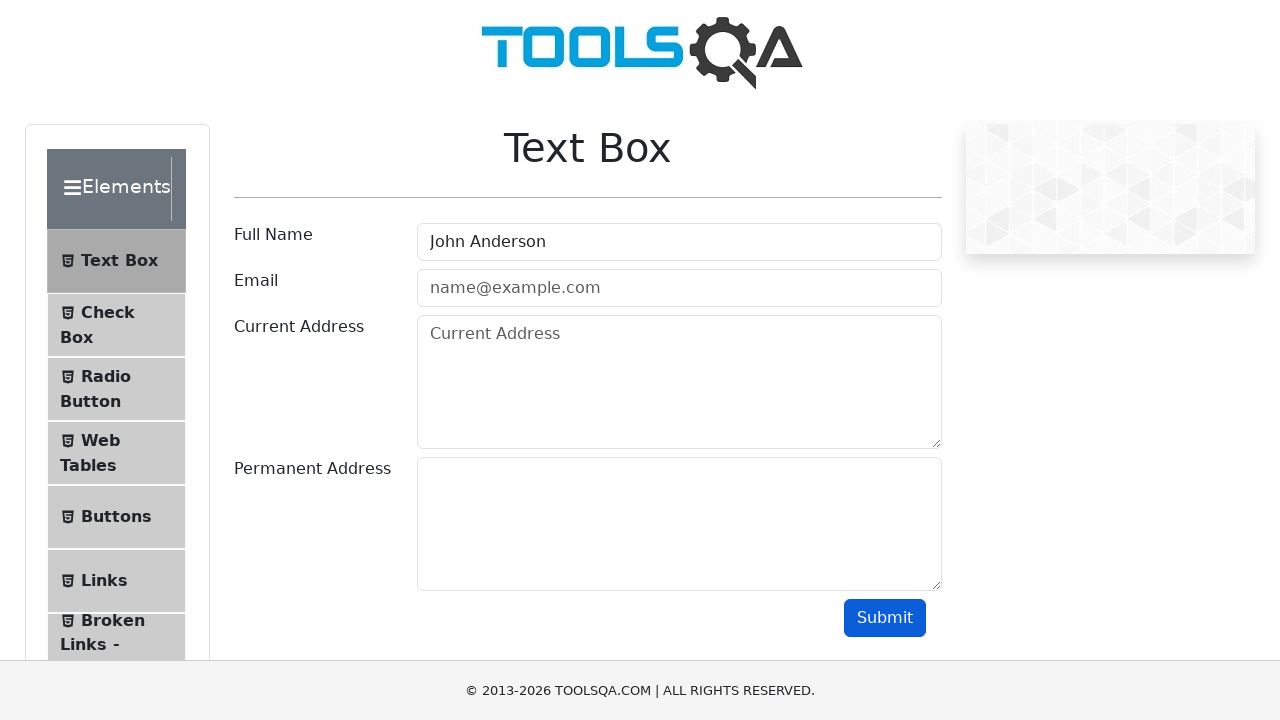

Verified that 'John Anderson' is displayed in the result
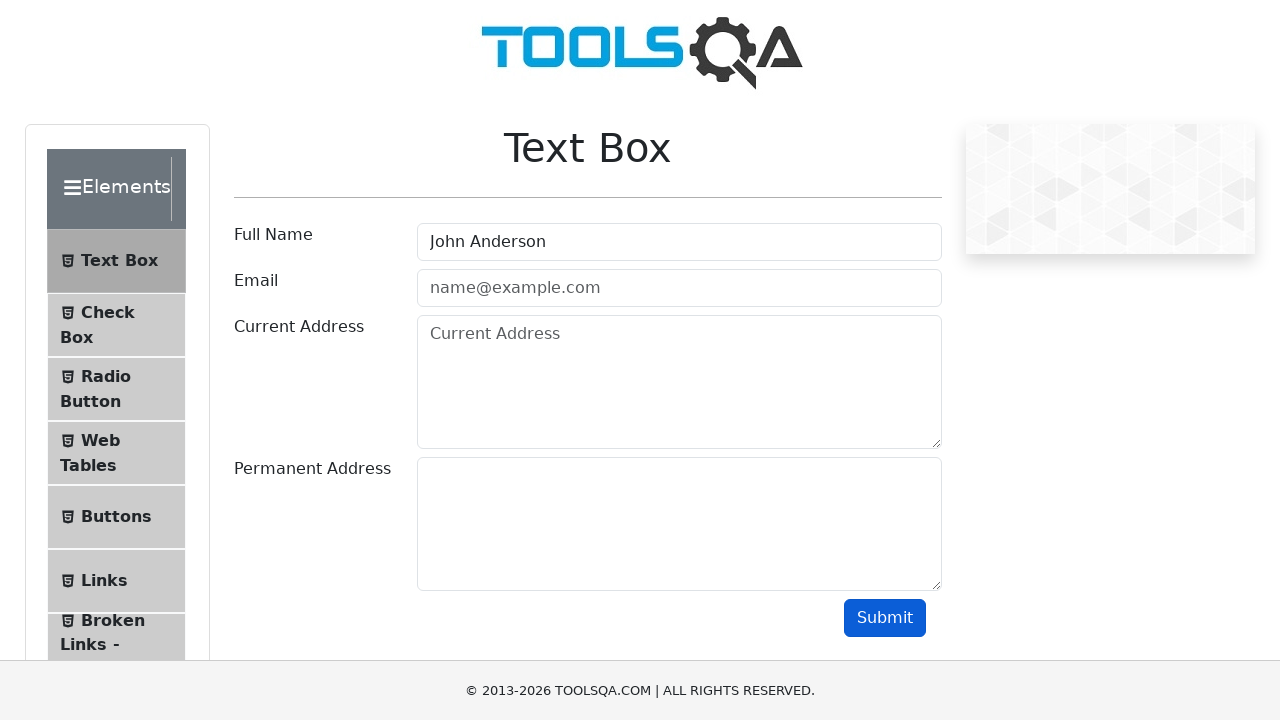

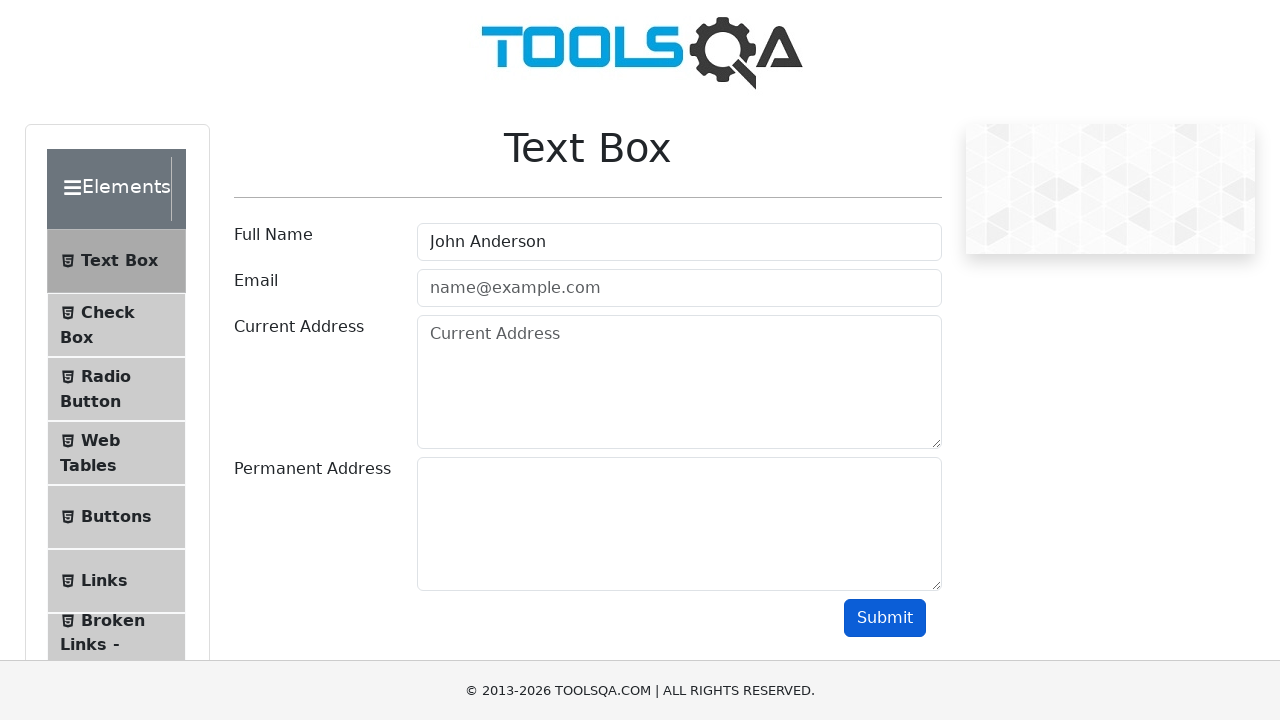